Tests filtering products by color by clicking a color filter option and applying the filter

Starting URL: https://demo.applitools.com/tlcHackathonMasterV1.html

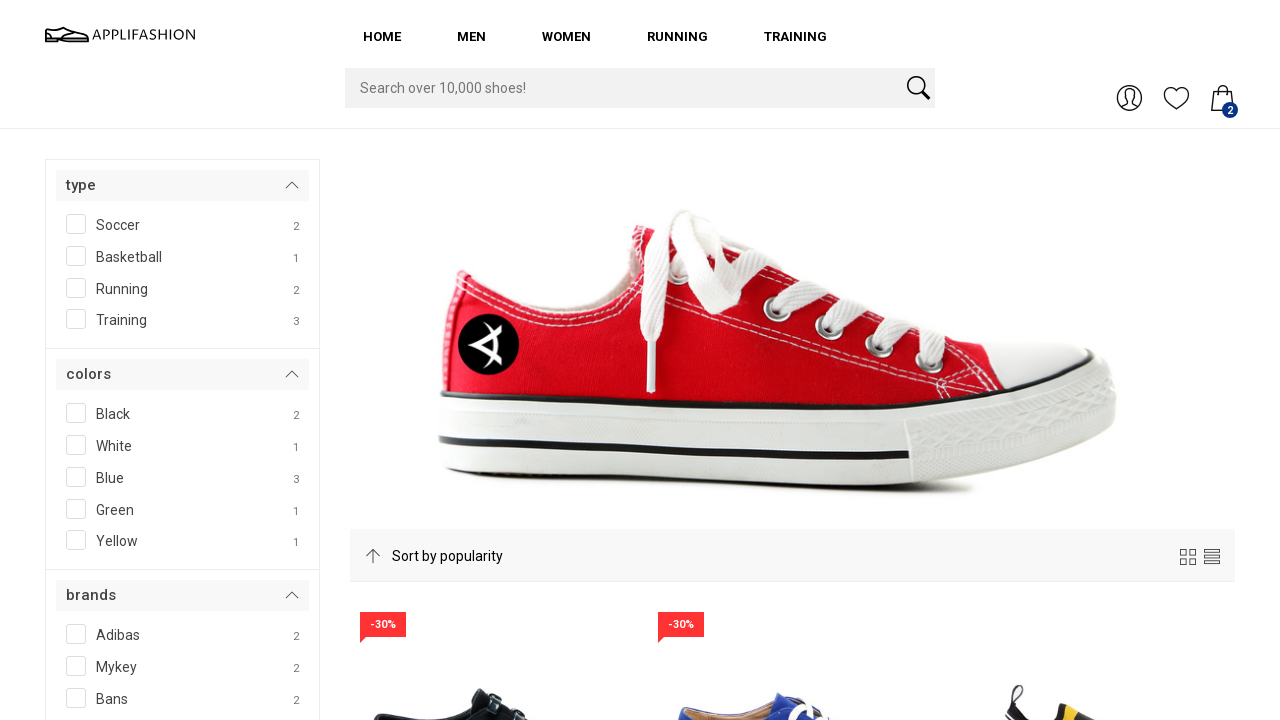

Clicked on black color filter option at (182, 415) on #LI____103
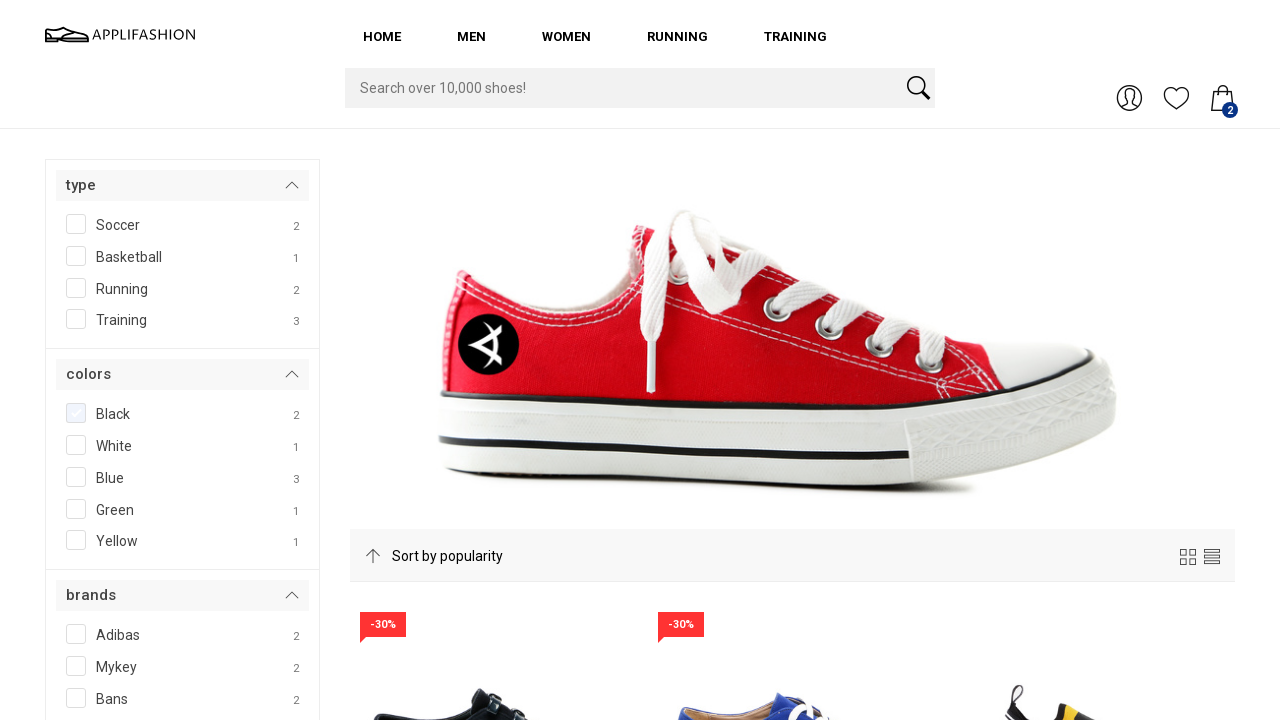

Clicked filter button to apply the color filter at (103, 360) on #filterBtn
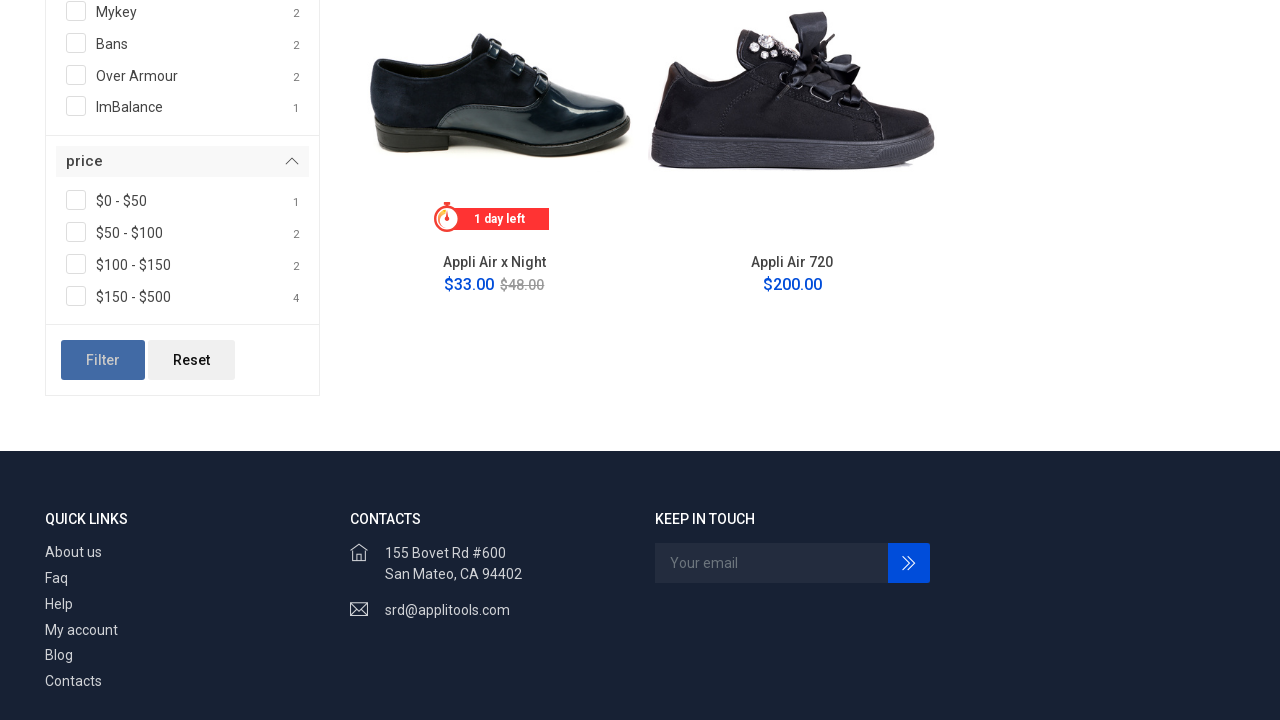

Product grid updated with filtered results
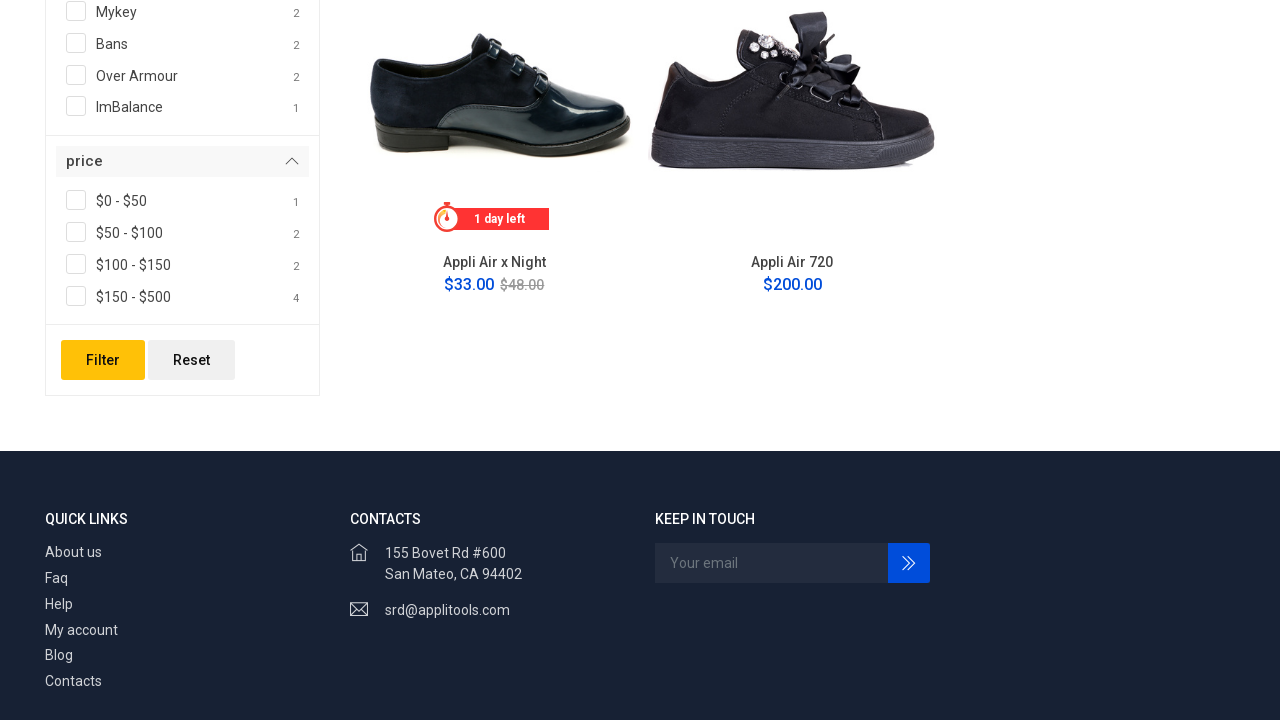

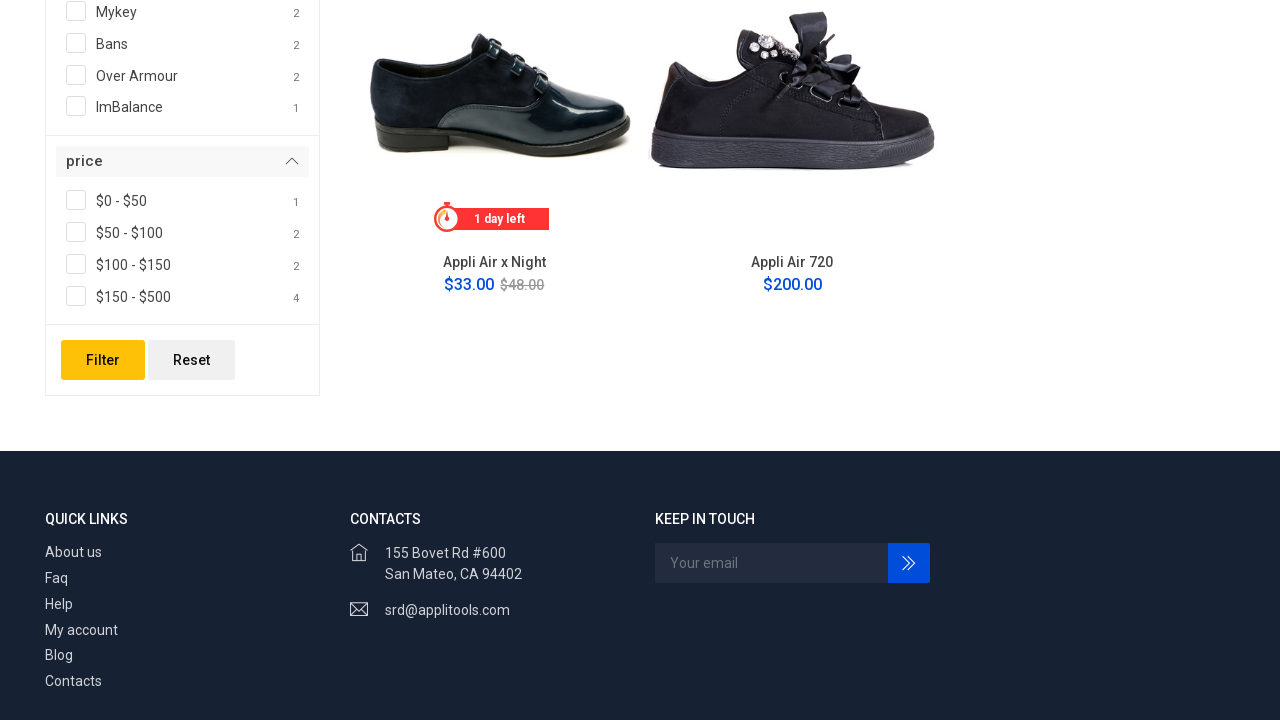